Tests navigation to Help, Privacy, and Terms links from the Google login page, opening each in new windows, then closes the Privacy and Terms windows based on their titles.

Starting URL: https://accounts.google.com/ServiceLogin/signinchooser?service=mail&passive=1209600&osid=1&continue=https%3A%2F%2Fmail.google.com%2Fmail%2Fu%2F0%2F&followup=https%3A%2F%2Fmail.google.com%2Fmail%2Fu%2F0%2F&emr=1&flowName=GlifWebSignIn&flowEntry=ServiceLogin

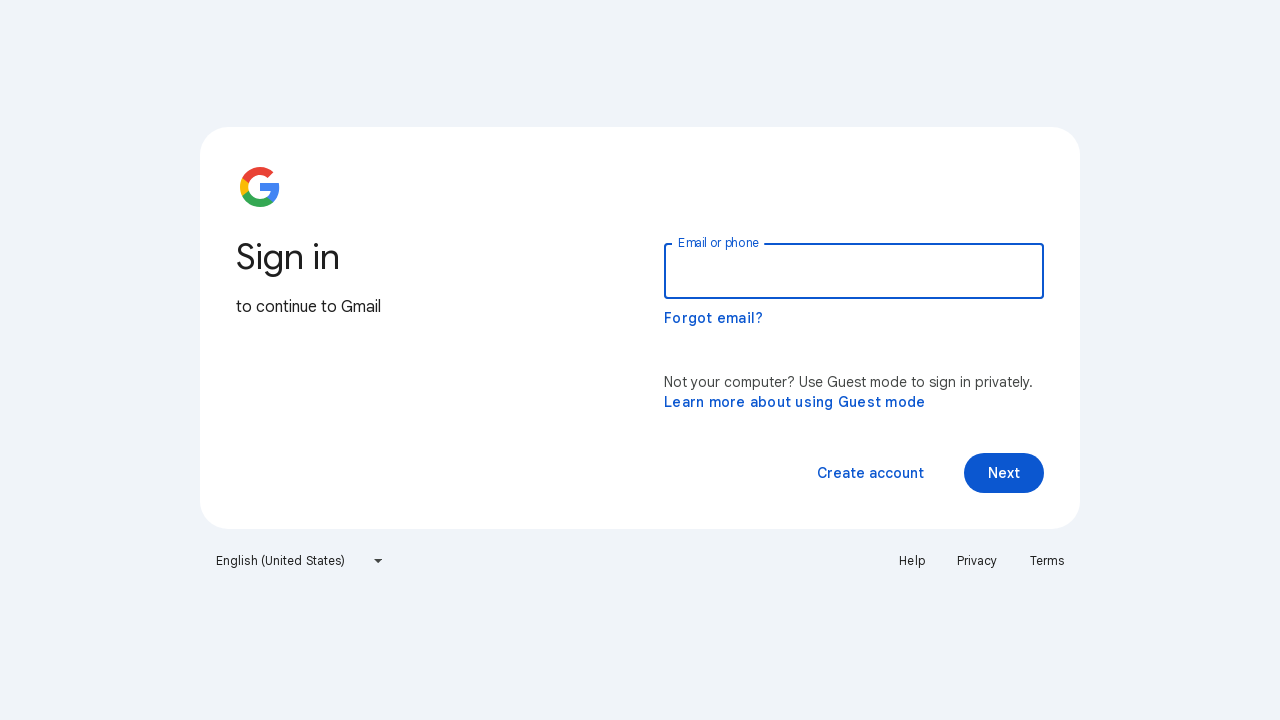

Clicked Help link at (912, 561) on text=Help
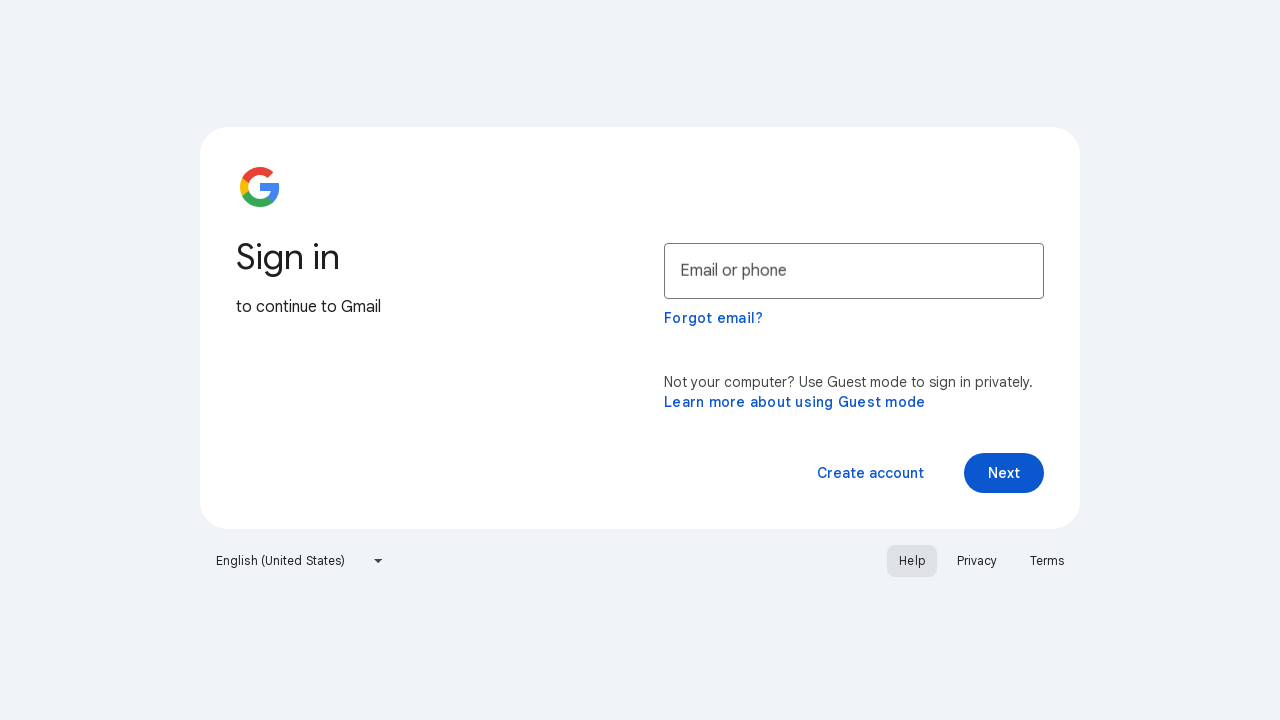

Waited 3 seconds for Help page to load
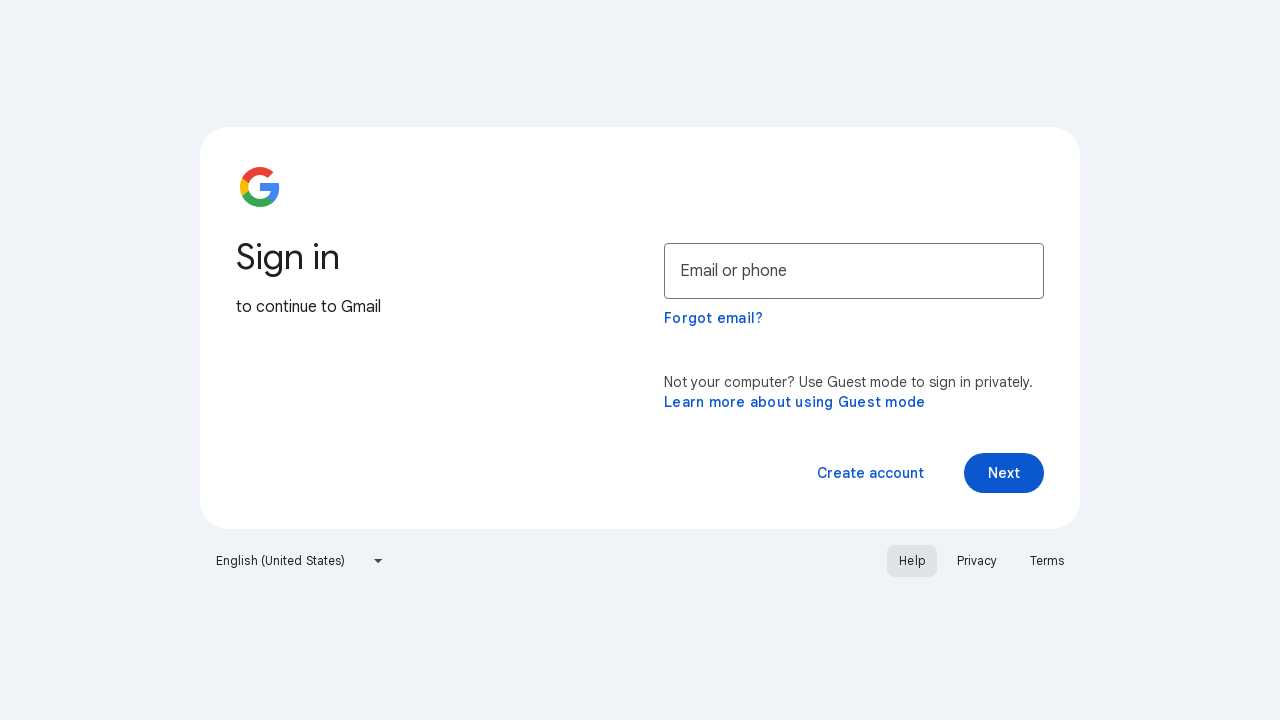

Clicked Privacy link at (977, 561) on text=Privacy
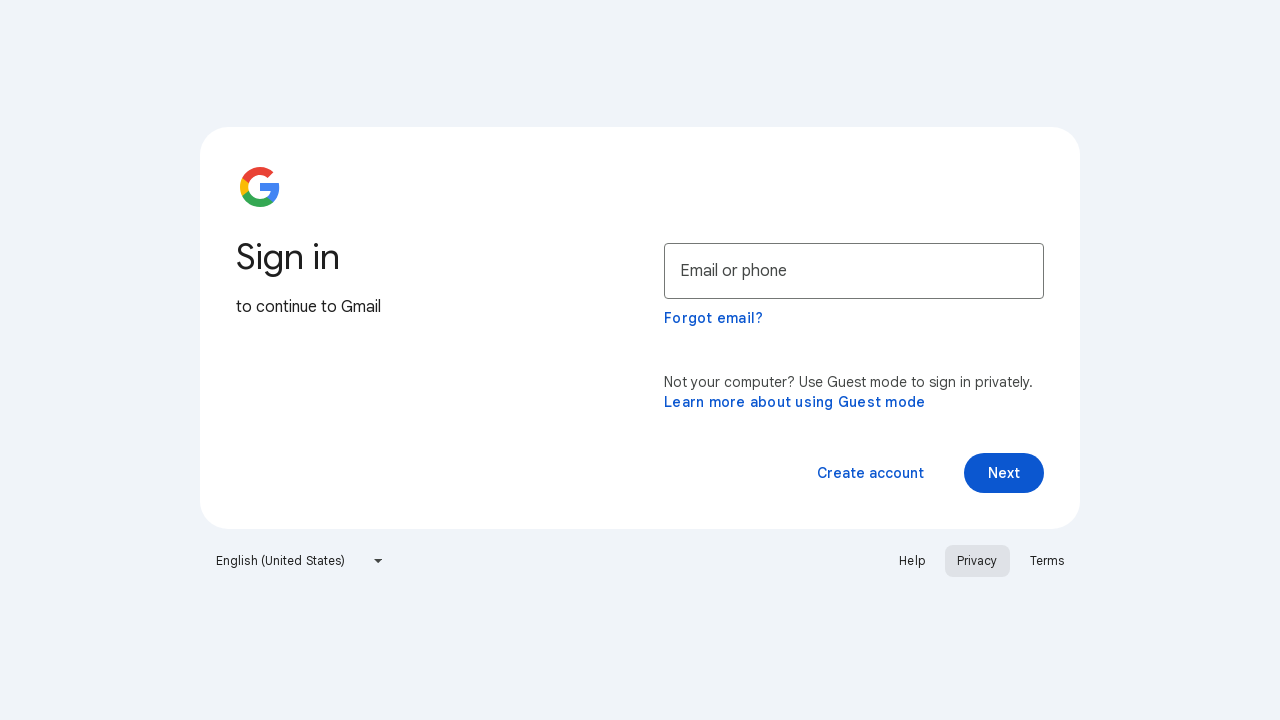

Waited 3 seconds for Privacy page to load
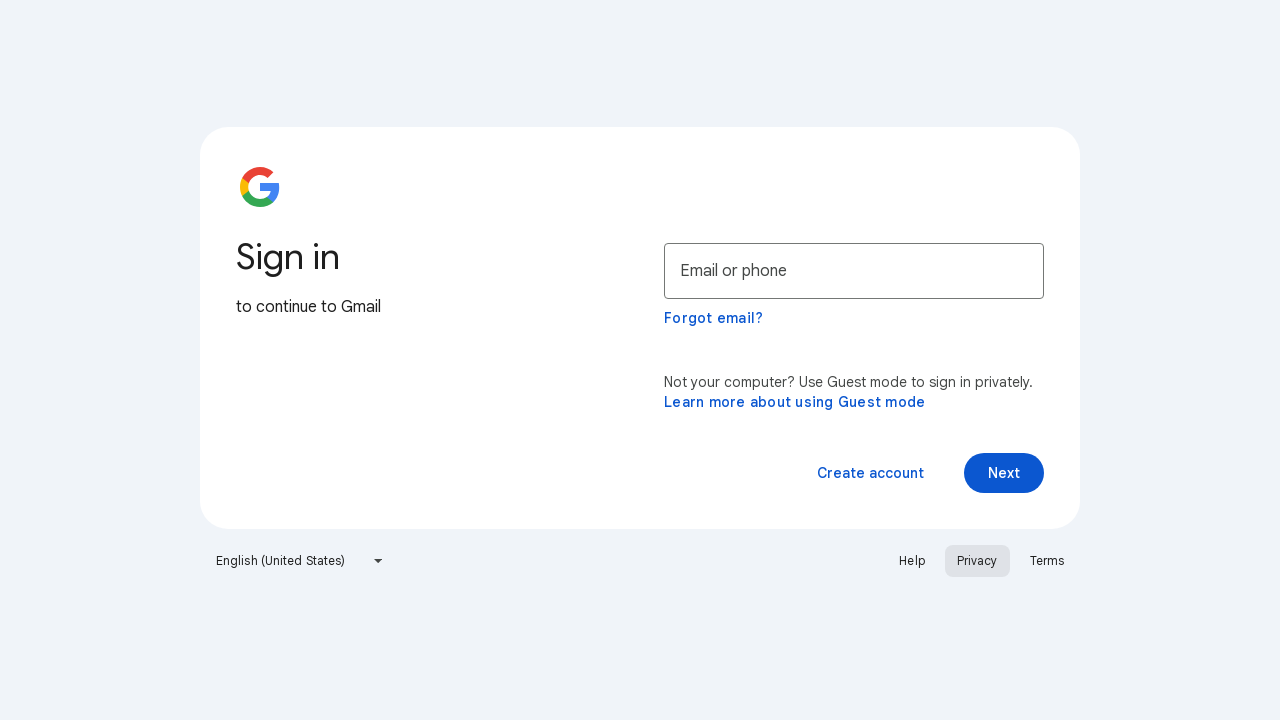

Clicked Terms link at (1047, 561) on text=Terms
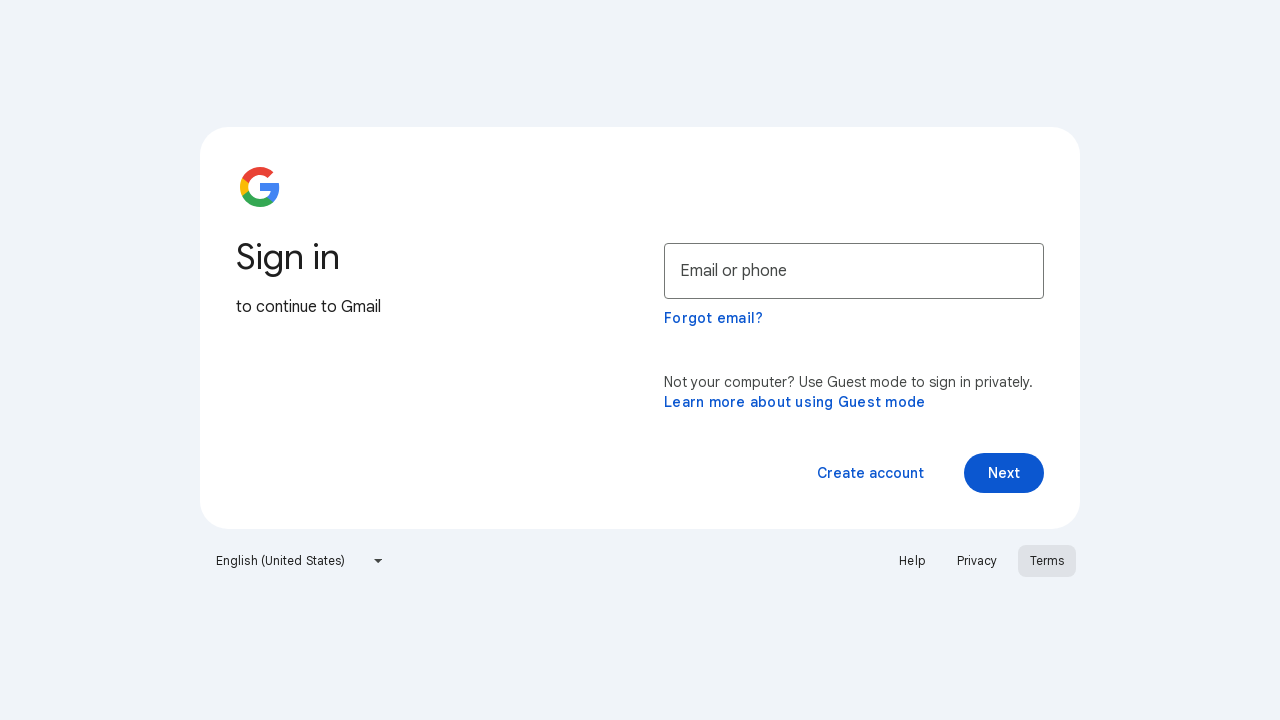

Waited 3 seconds for Terms page to load
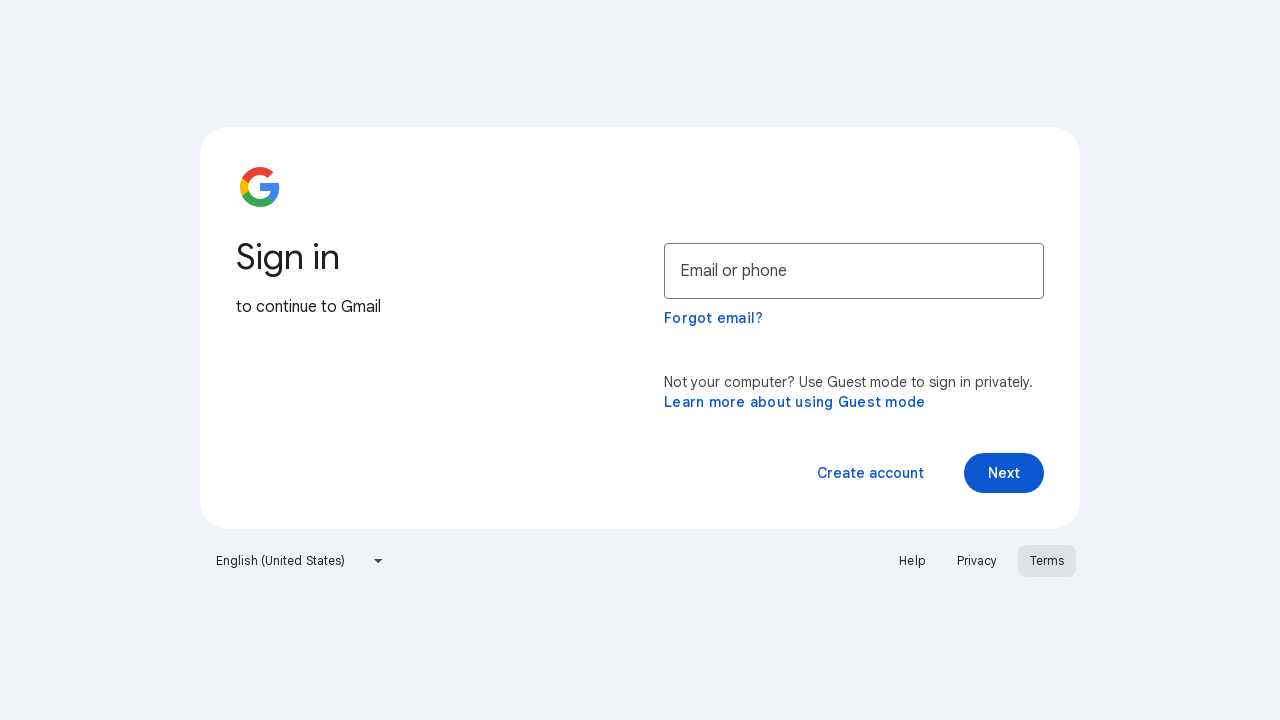

Closed window with title containing privacy or terms policy
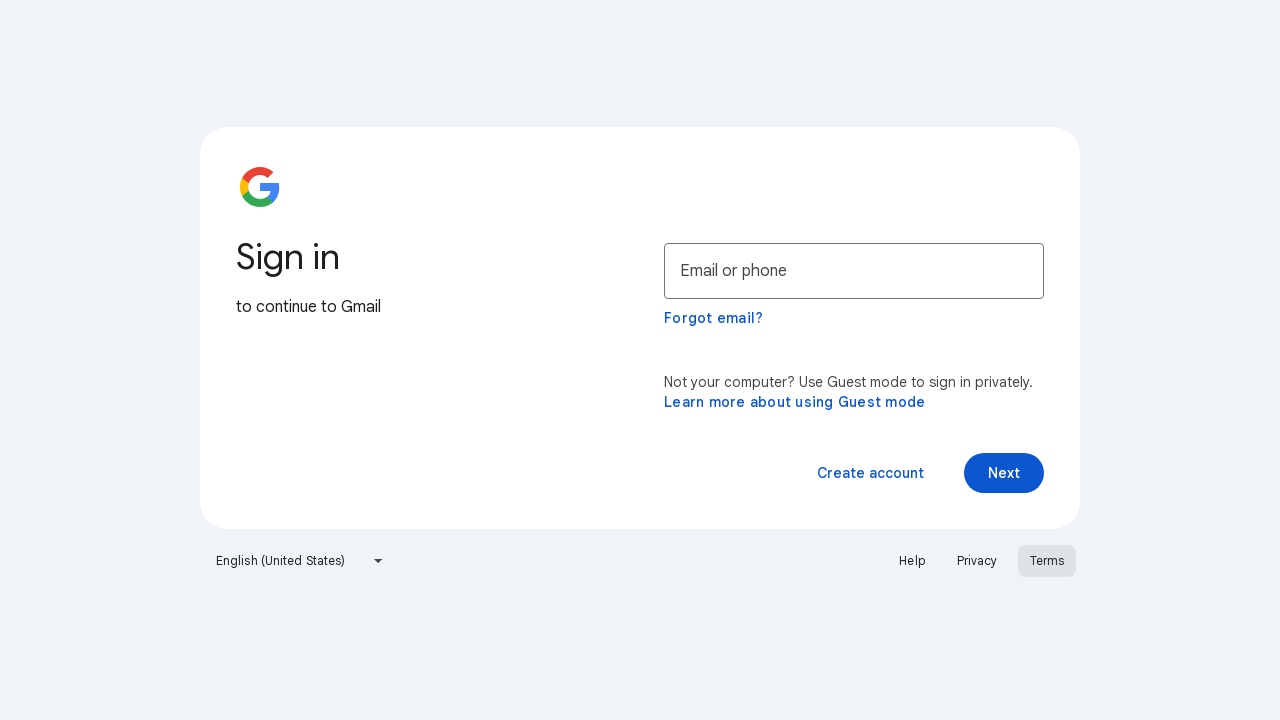

Closed window with title containing privacy or terms policy
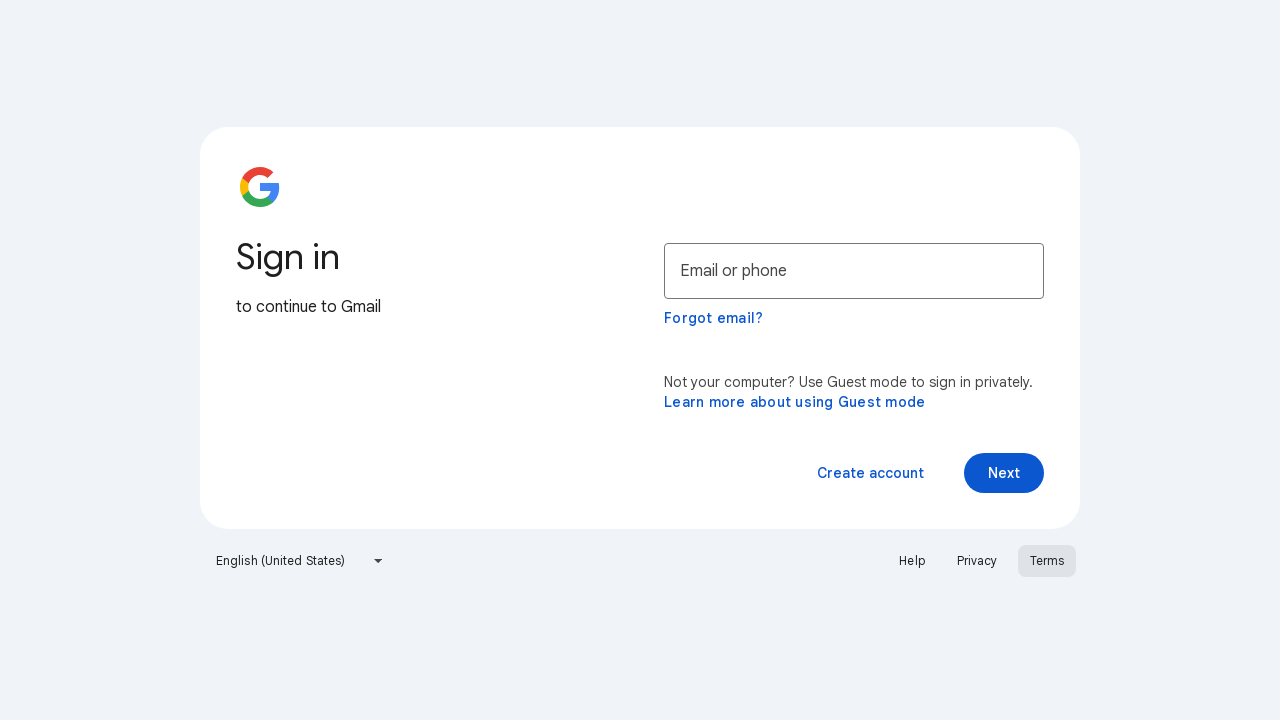

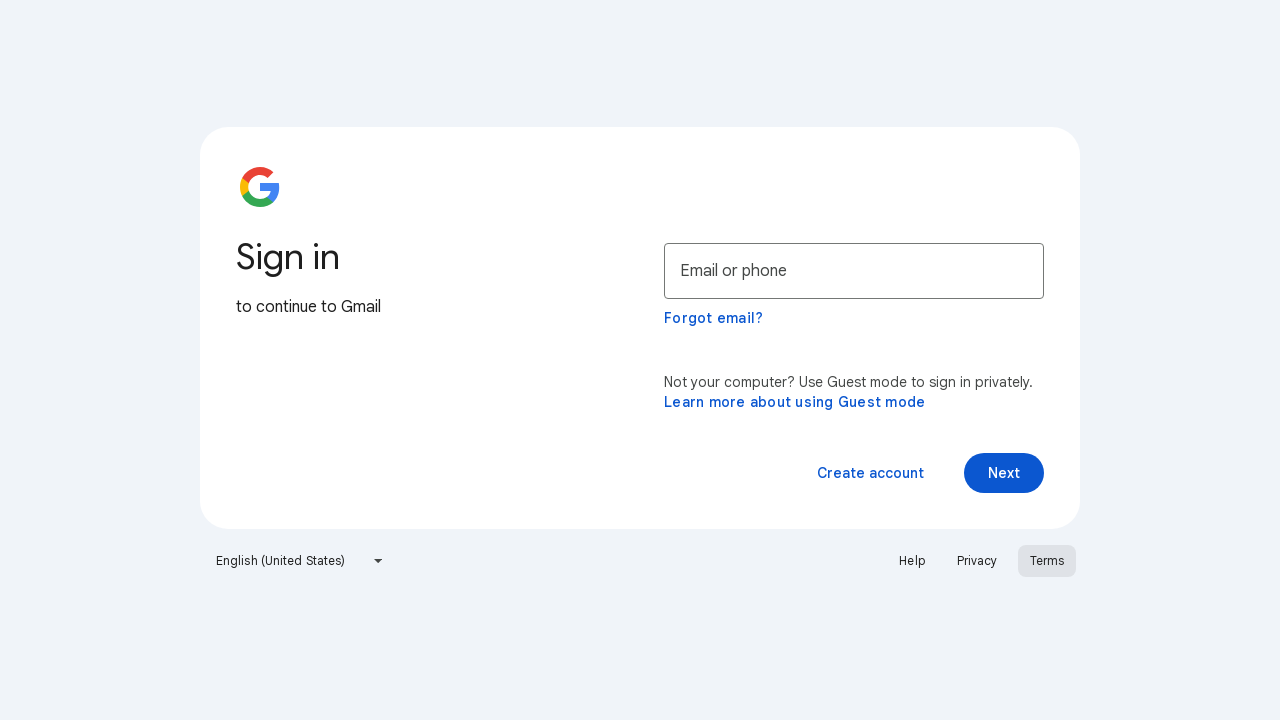